Tests hover functionality by hovering over an avatar image and verifying that the caption/additional user information becomes visible.

Starting URL: http://the-internet.herokuapp.com/hovers

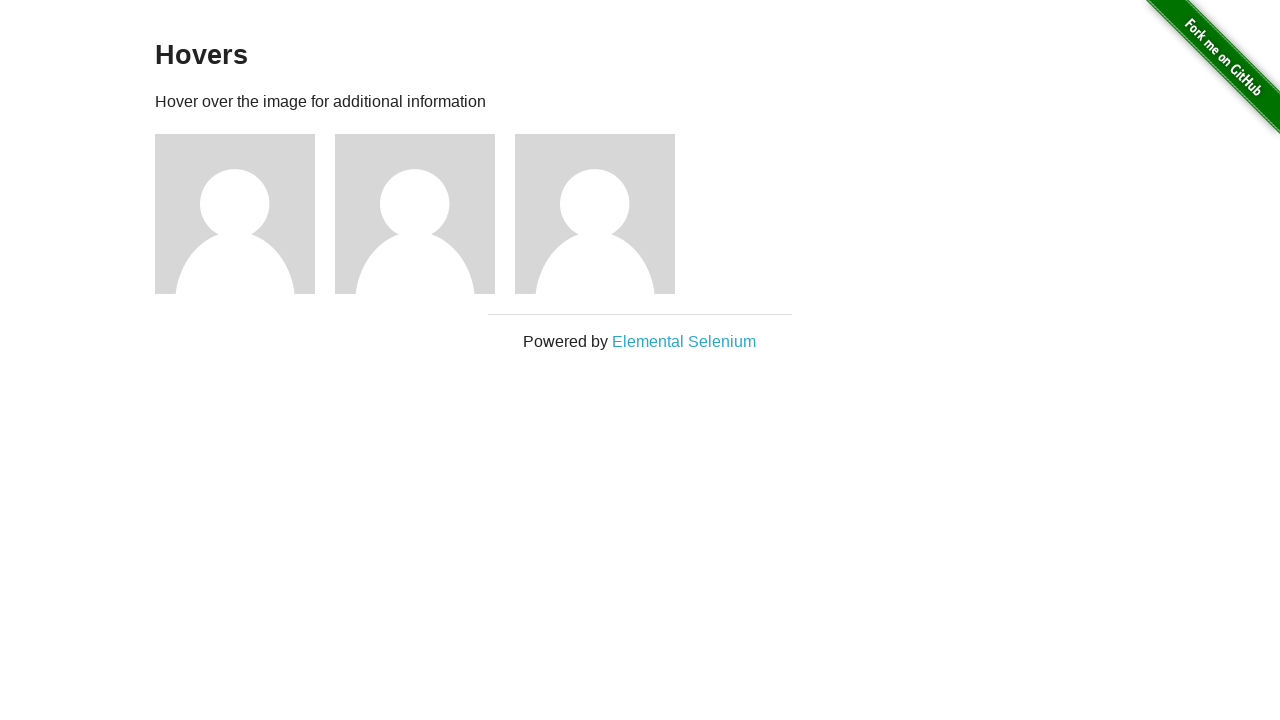

Navigated to hovers test page
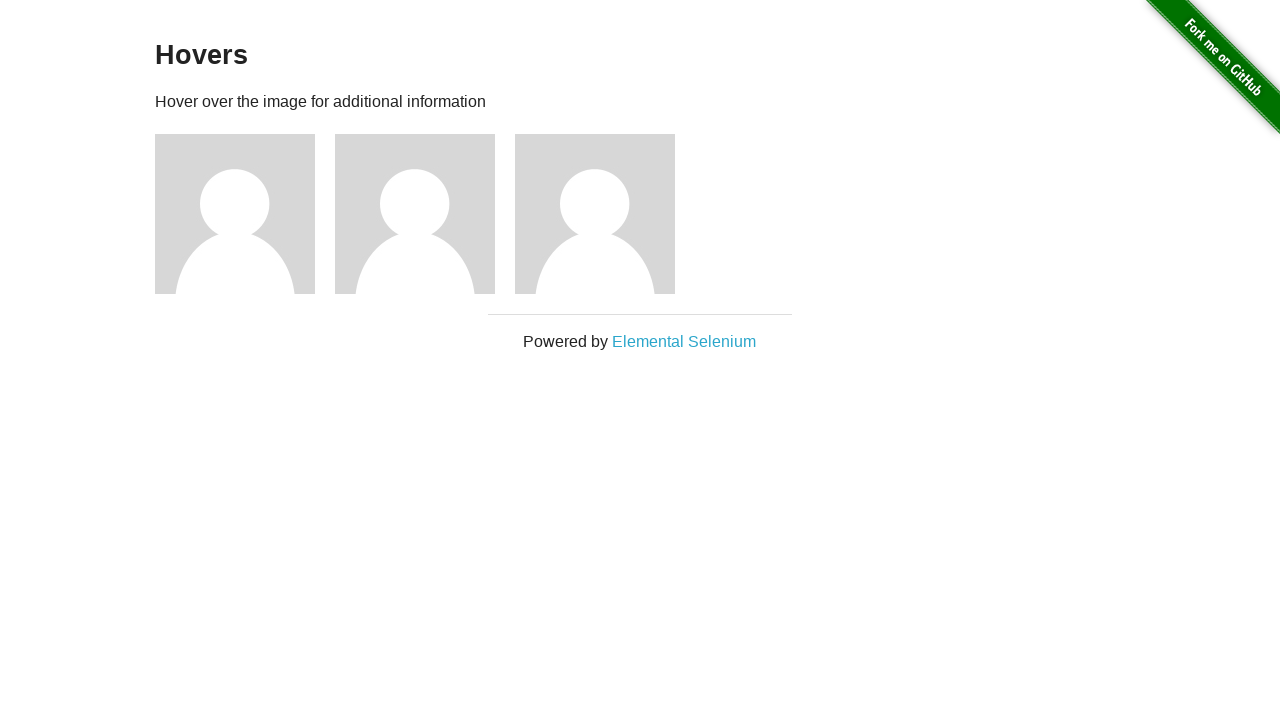

Located first avatar figure element
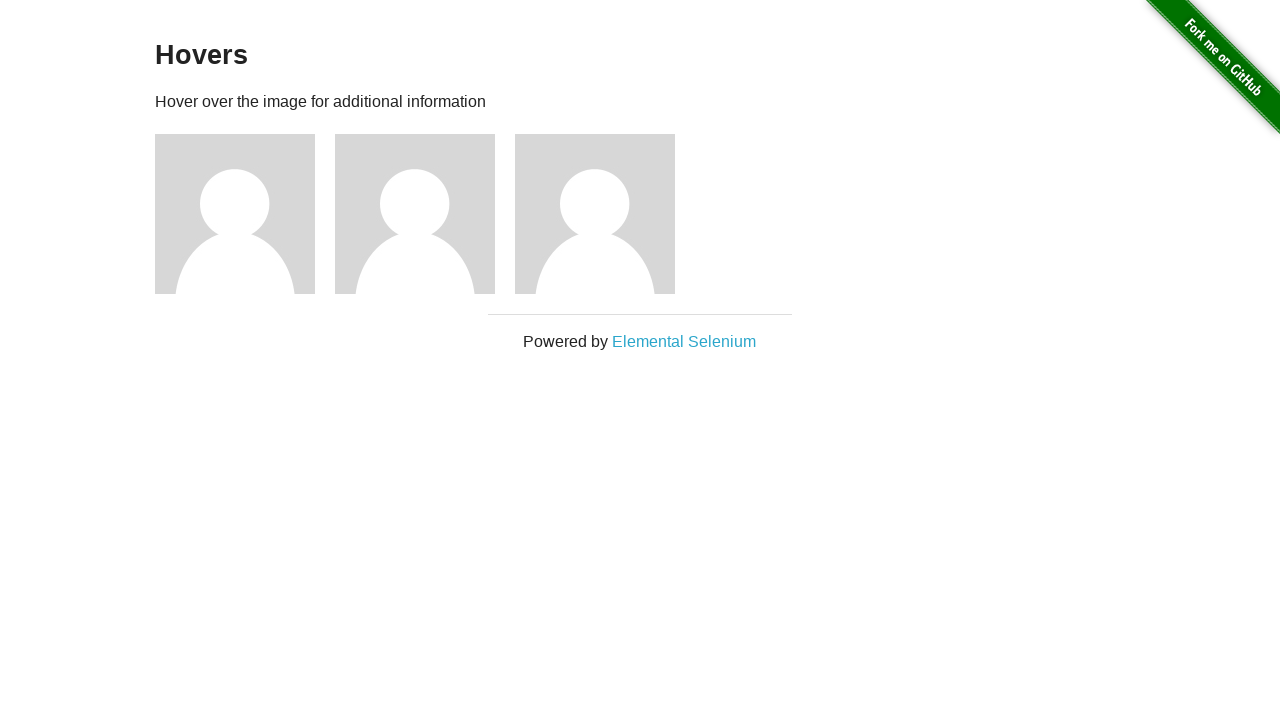

Hovered over avatar image at (245, 214) on .figure >> nth=0
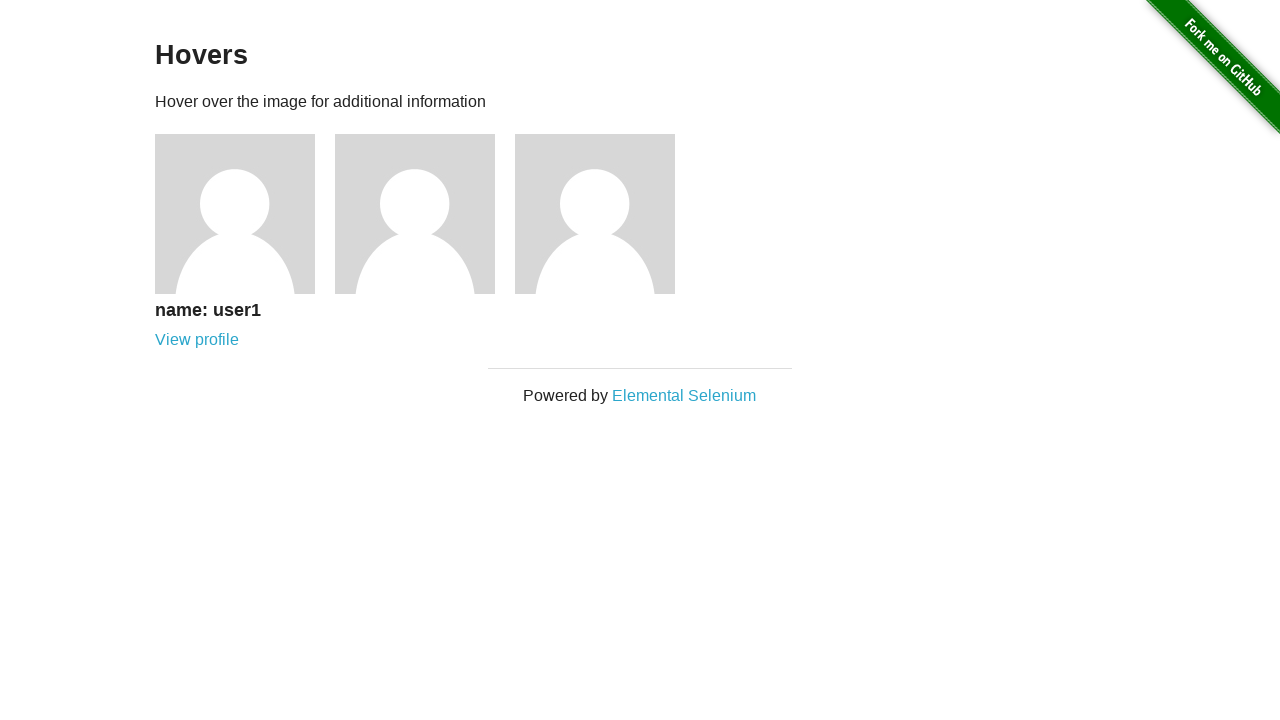

Verified that caption/additional user information is visible
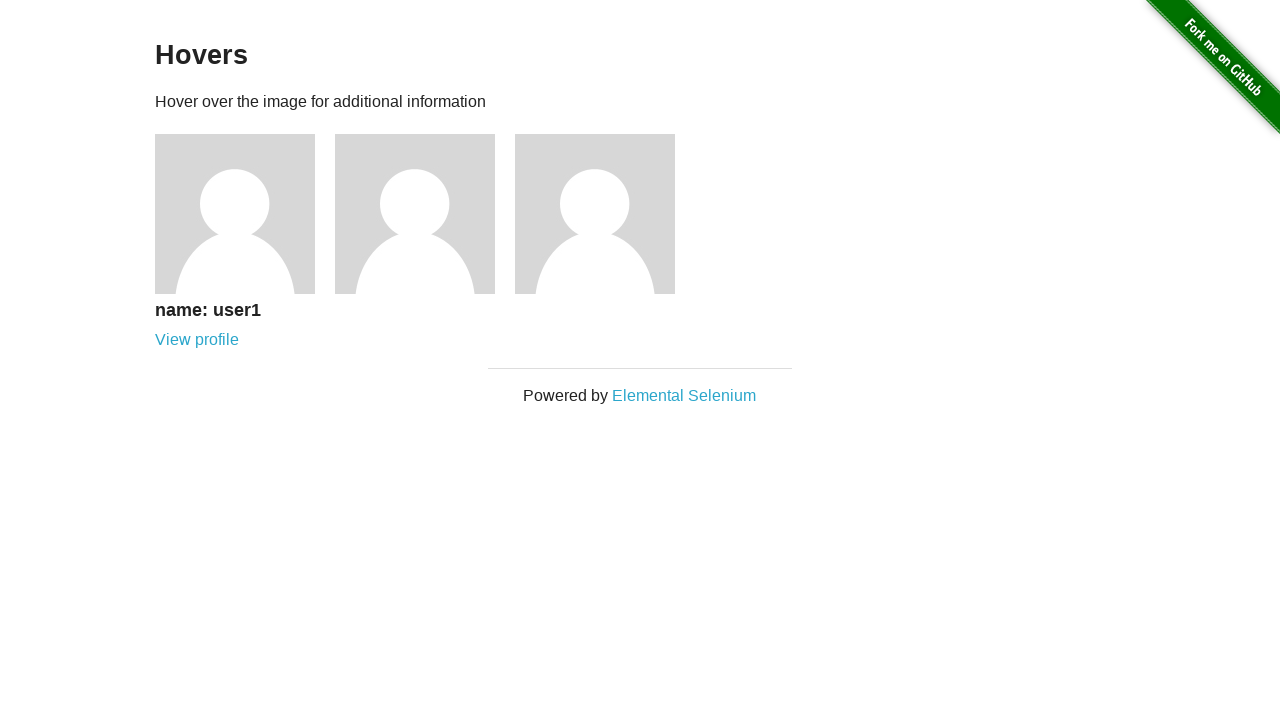

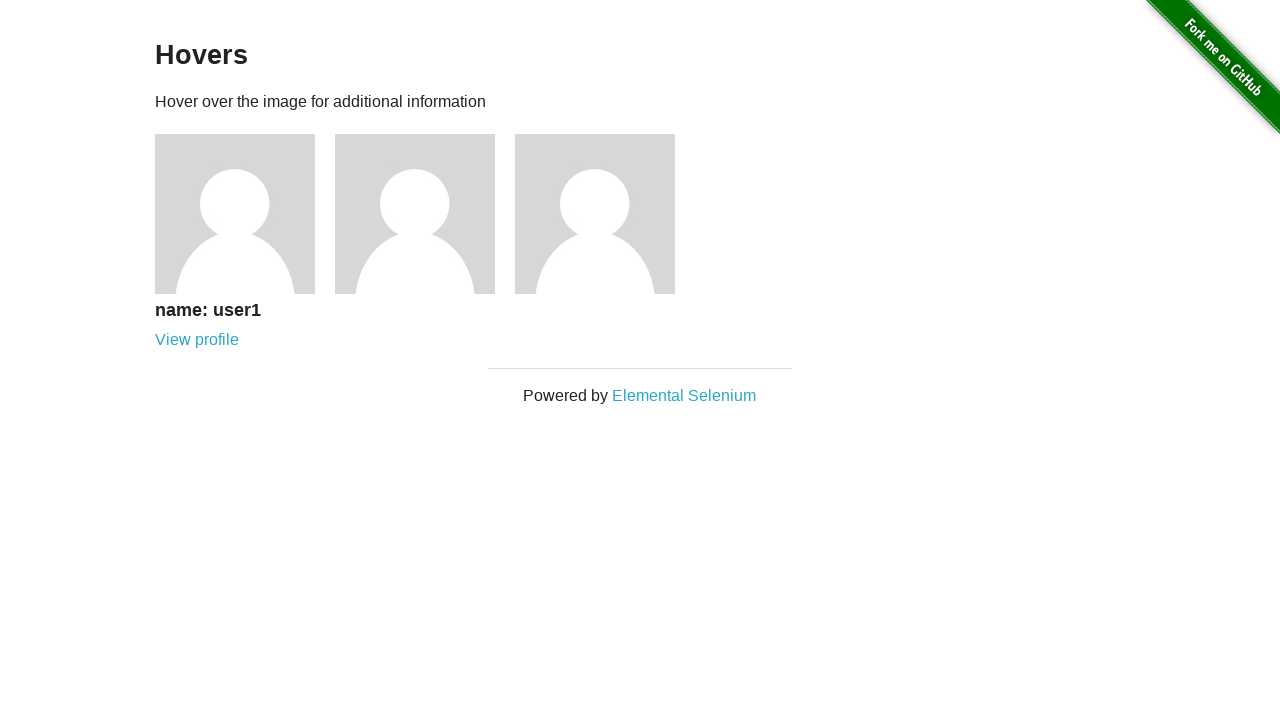